Tests Python.org website by performing a search for 'python' and then navigating to the donation page

Starting URL: https://www.python.org/

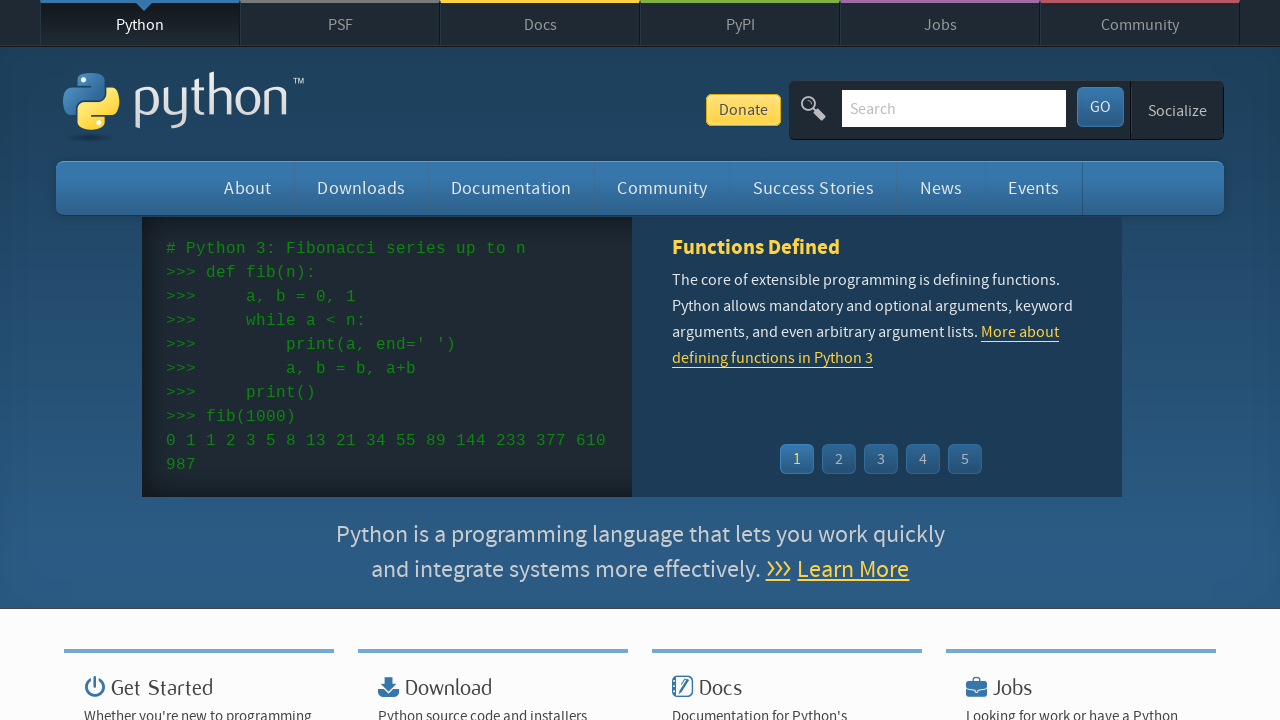

Filled search field with 'python' on #id-search-field
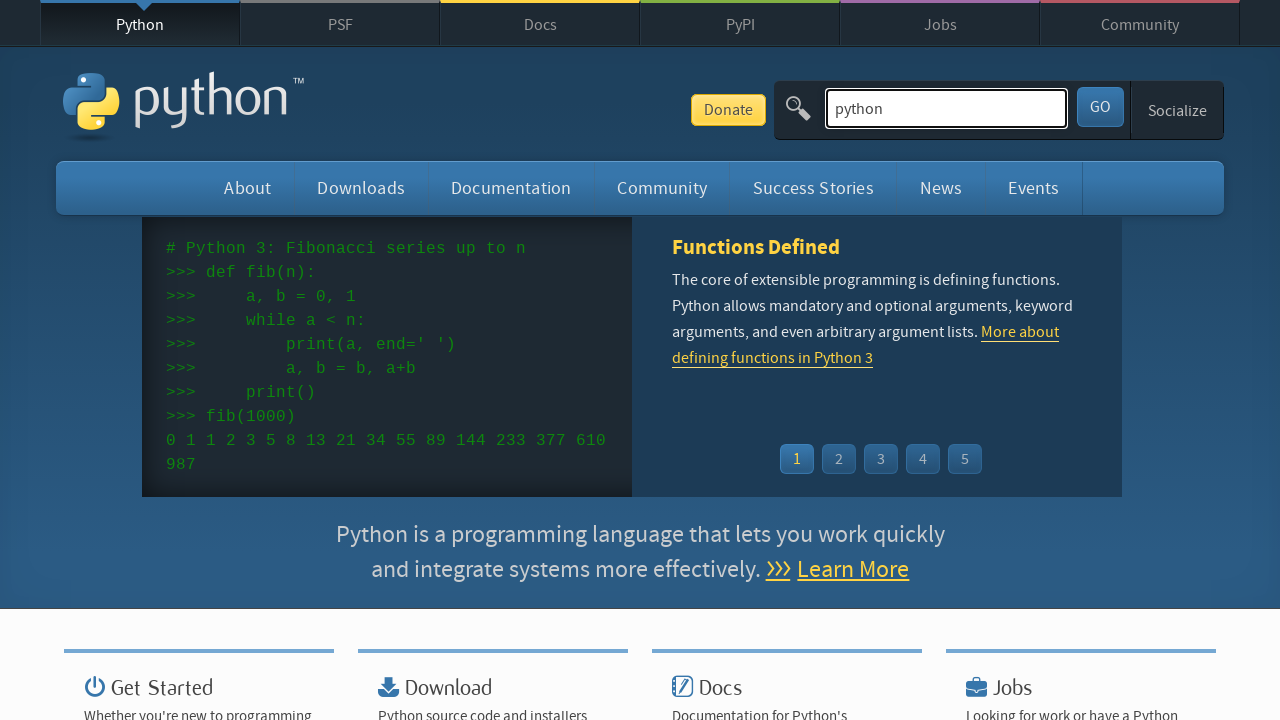

Clicked search submit button at (1100, 107) on button#submit.search-button
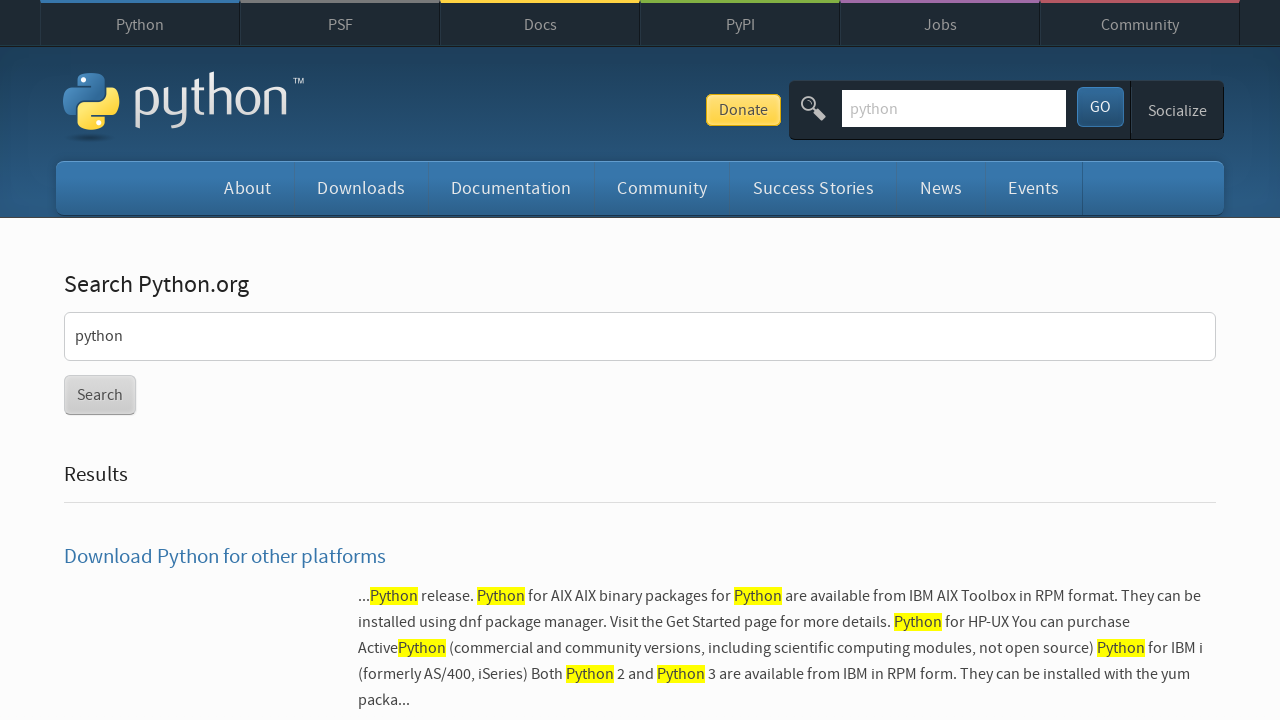

Navigated to Python.org homepage
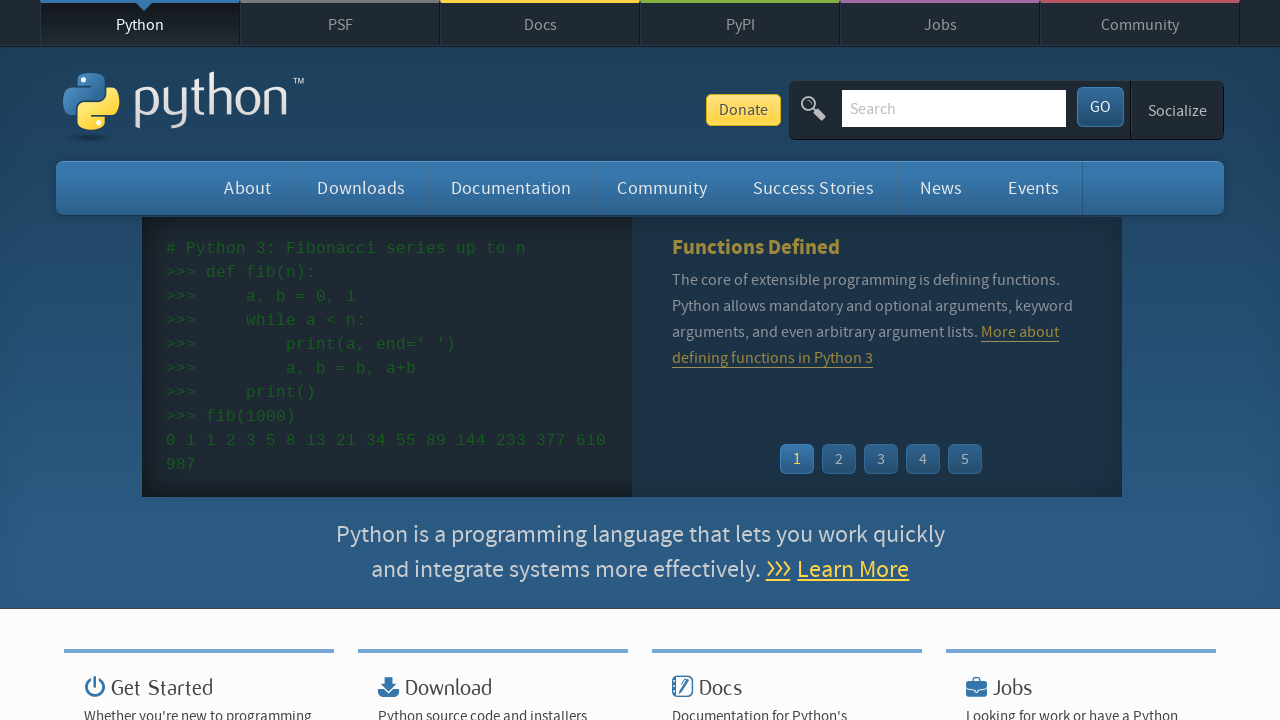

Clicked donate button to navigate to donation page at (743, 110) on a.donate-button
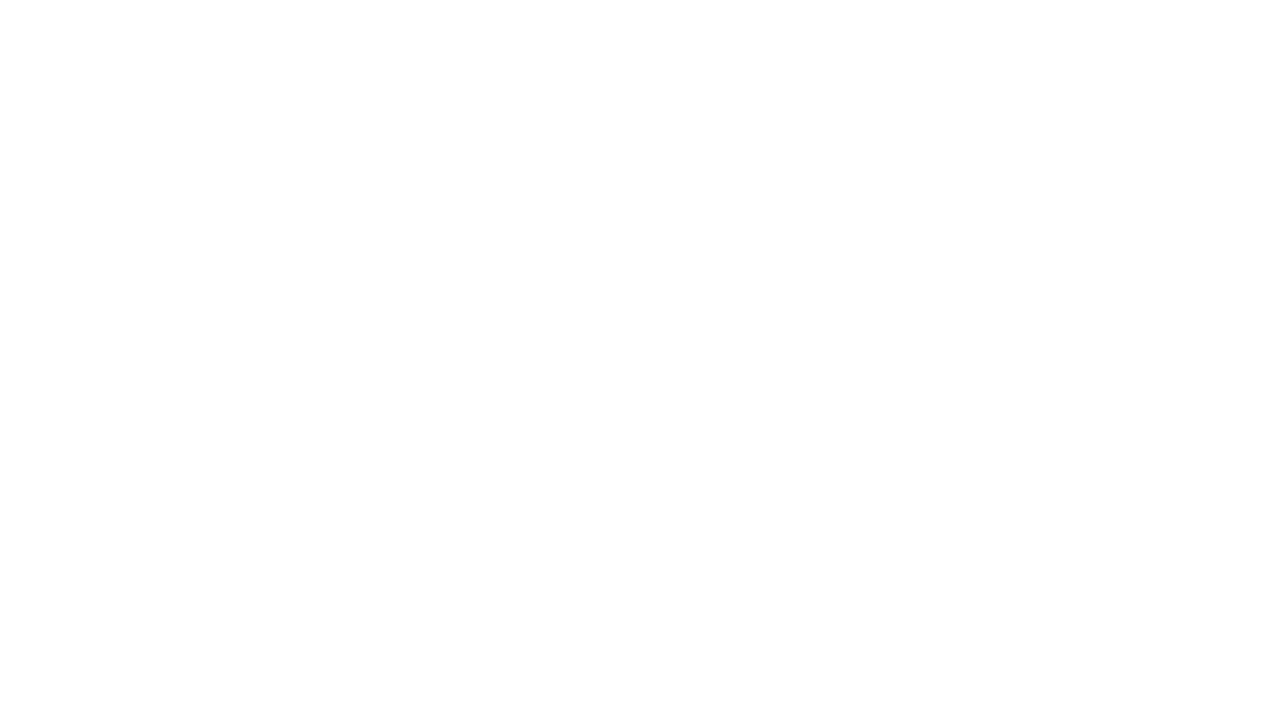

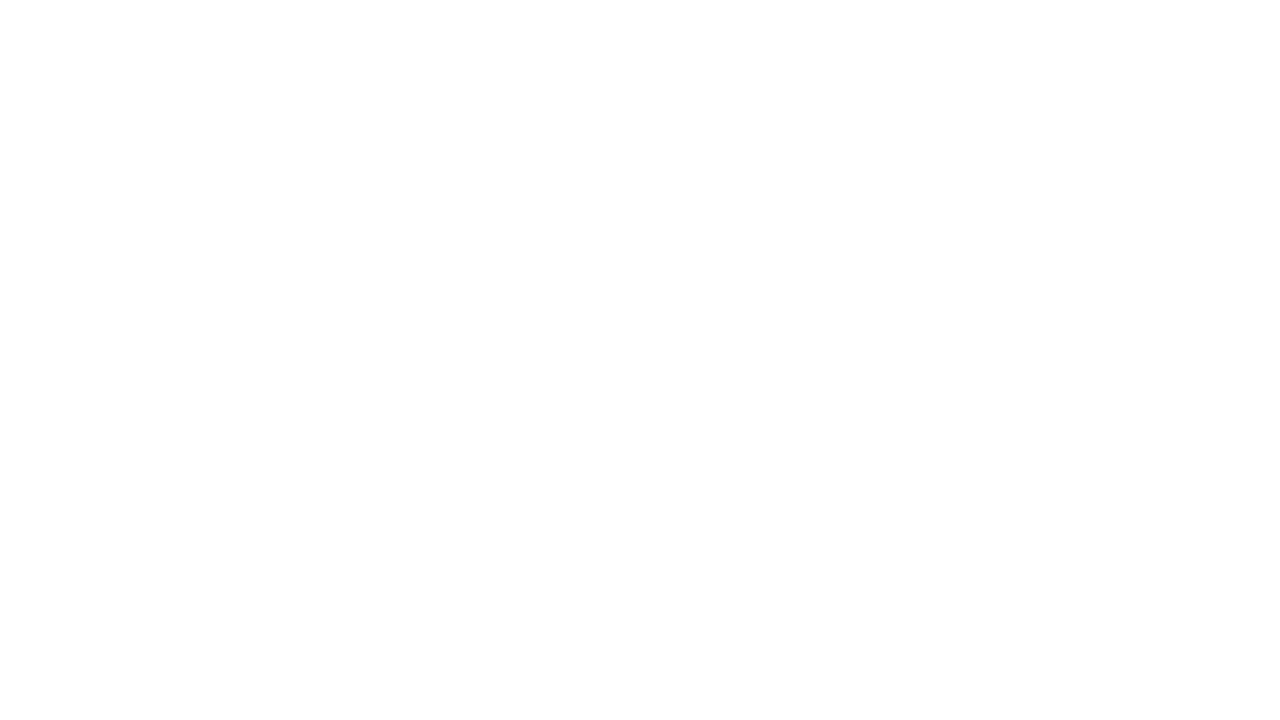